Tests page scrolling functionality by scrolling to bottom, back to top, and then to a specific element on the Semantic UI dropdown documentation page

Starting URL: https://semantic-ui.com/modules/dropdown.html

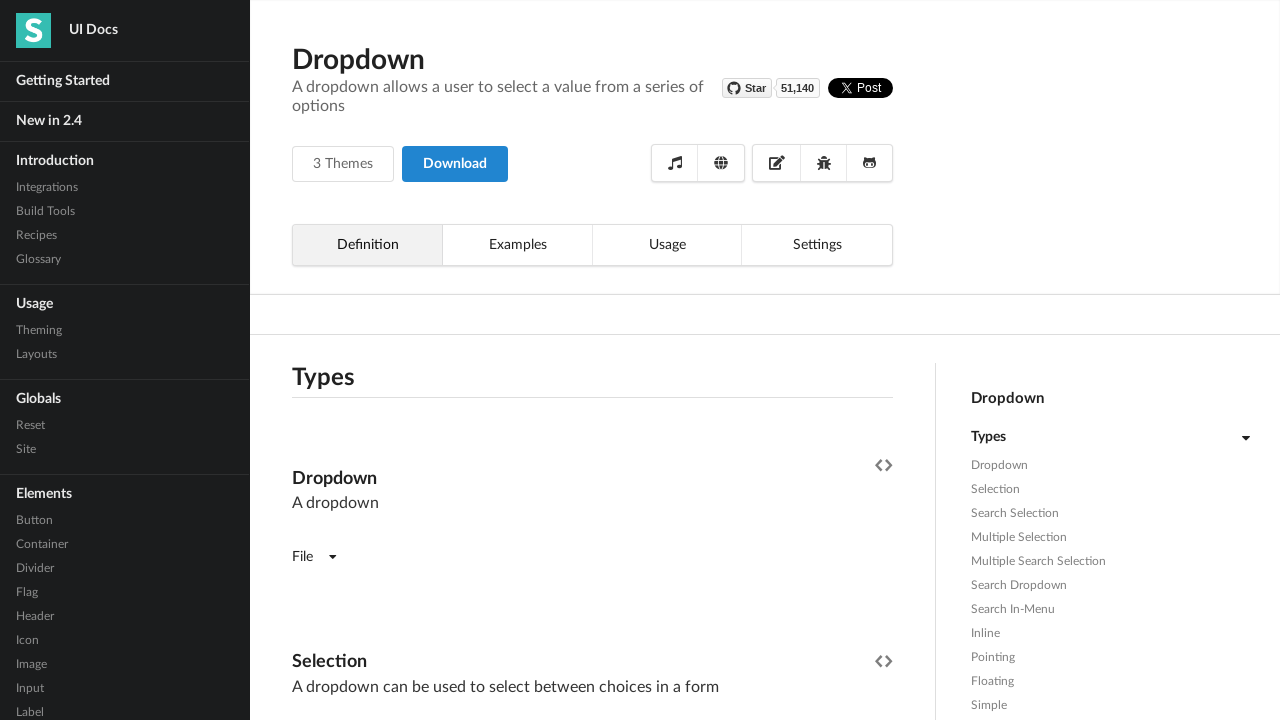

Waited for dropdown element to be visible
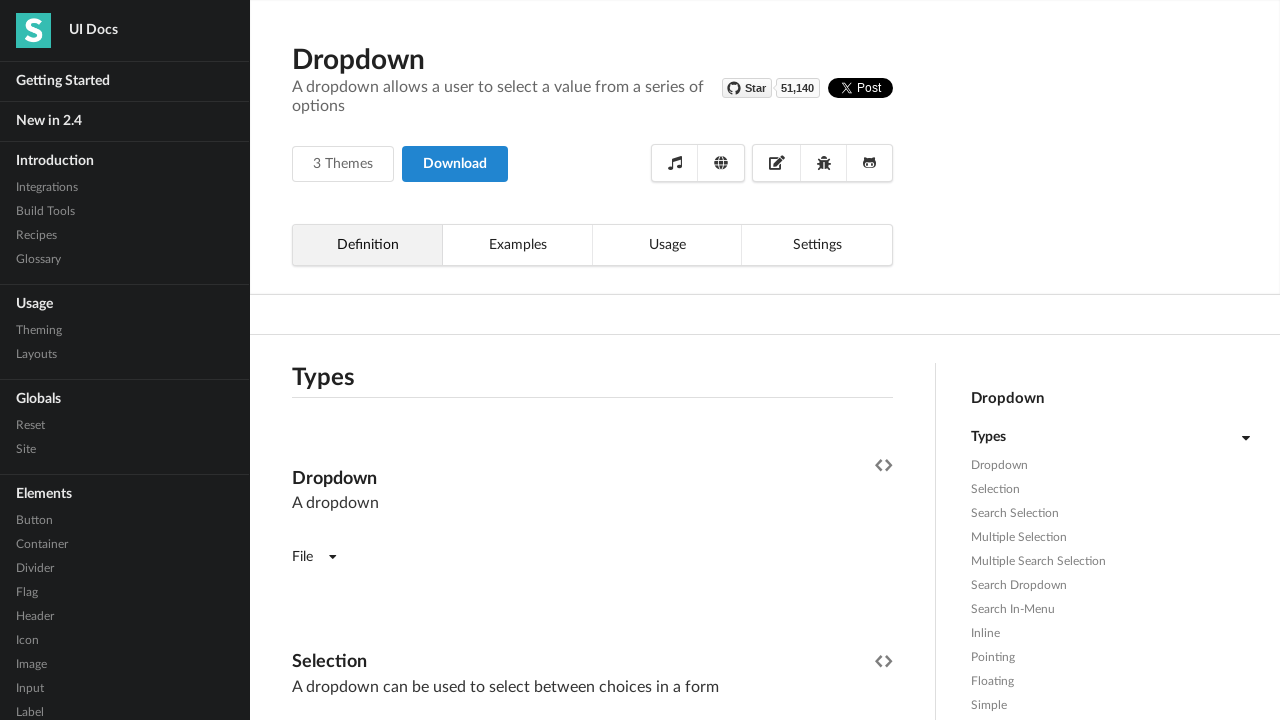

Scrolled to bottom of page
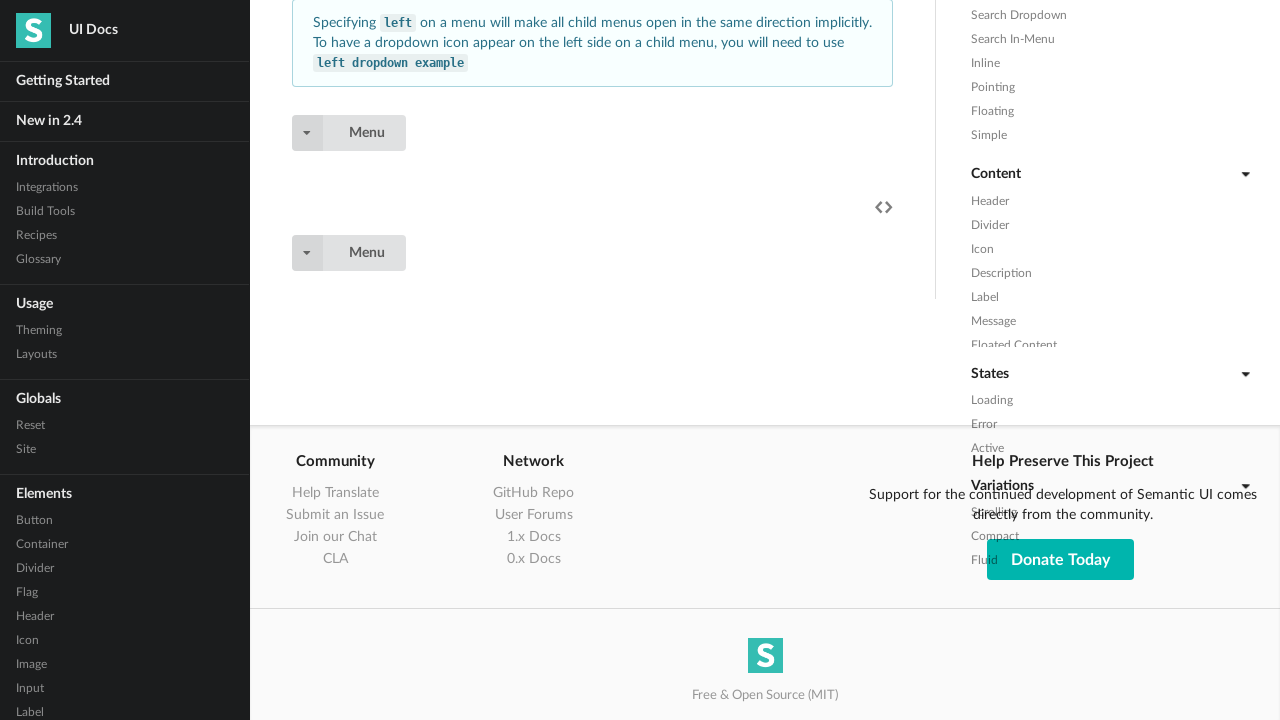

Waited 3 seconds after scrolling to bottom
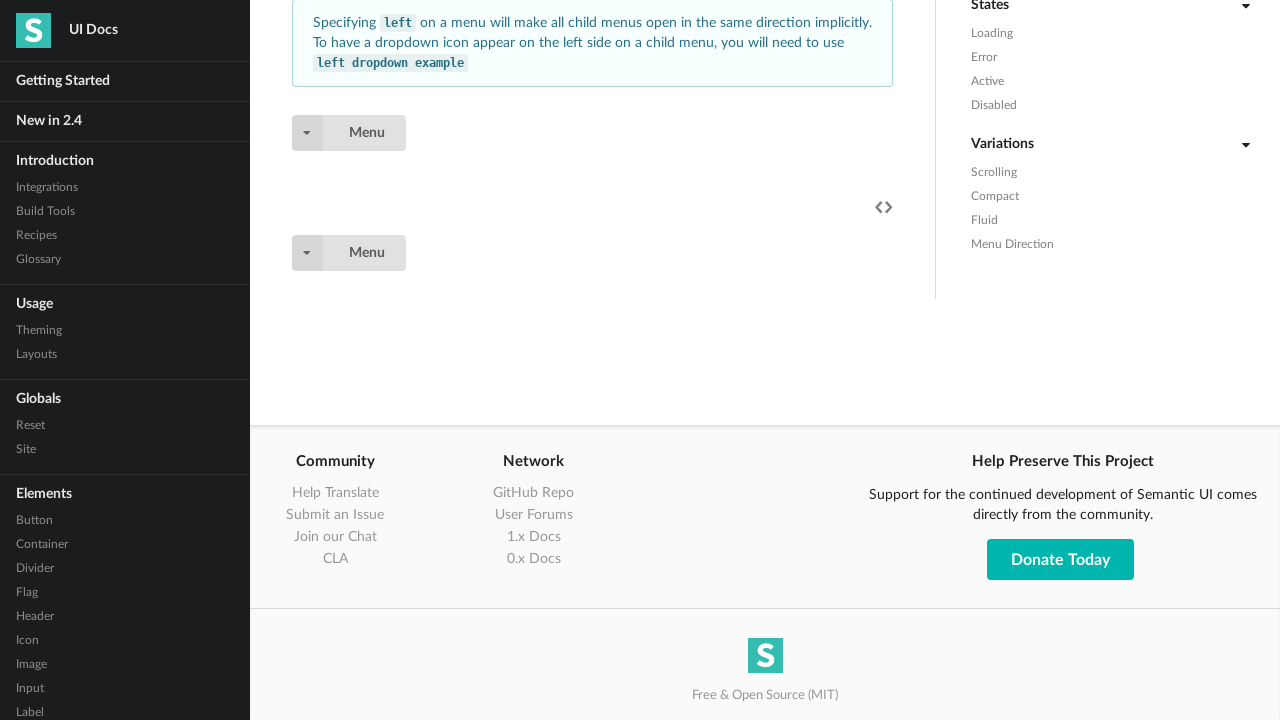

Scrolled back to top of page
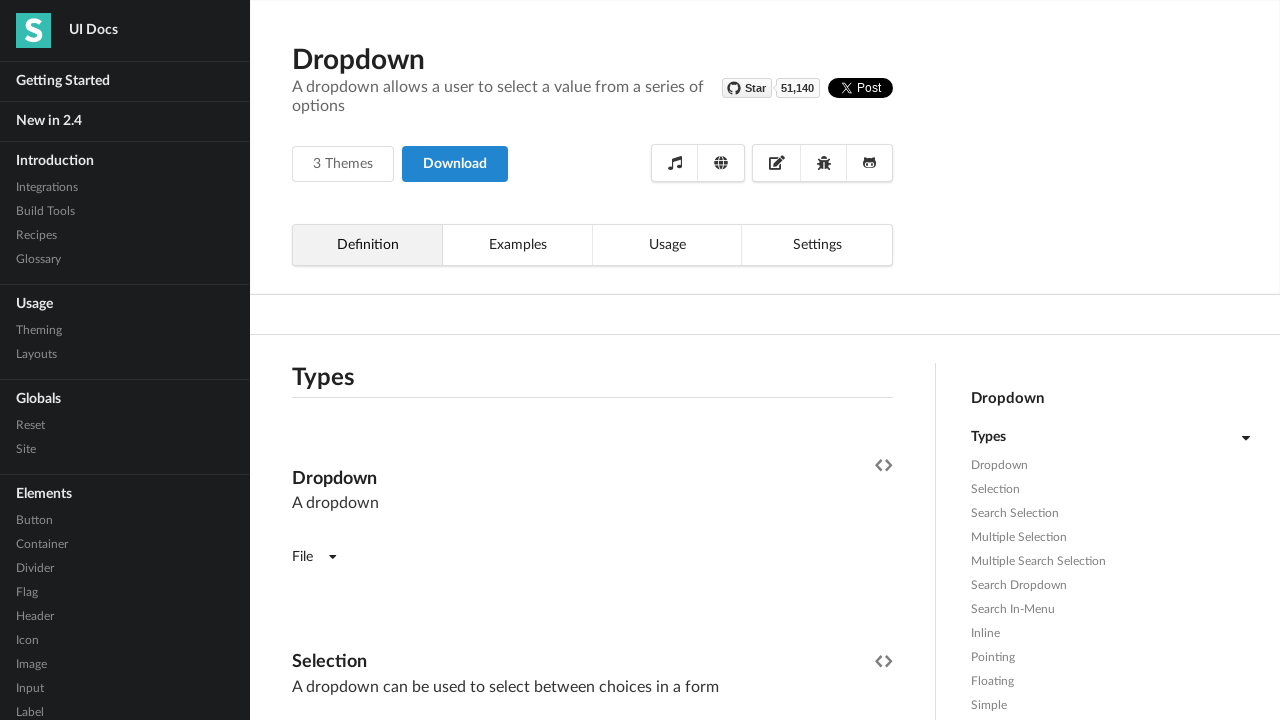

Waited 3 seconds after scrolling to top
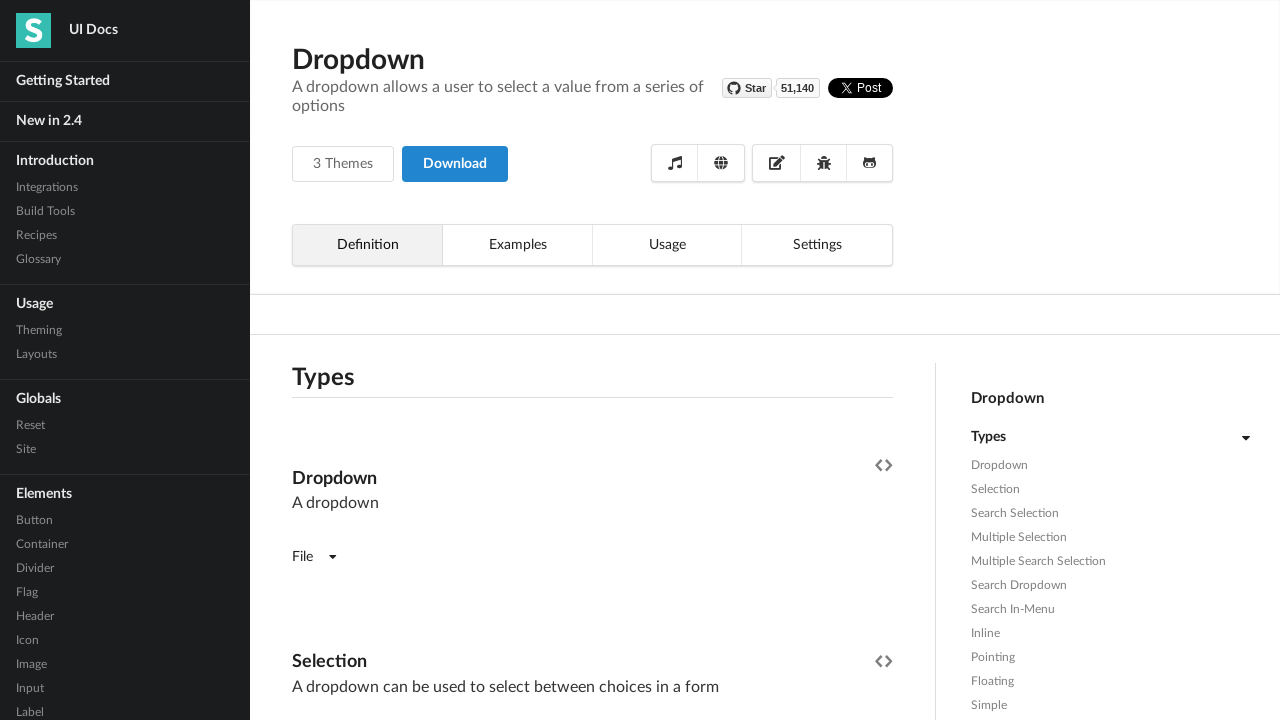

Located 'Multiple Selection' element
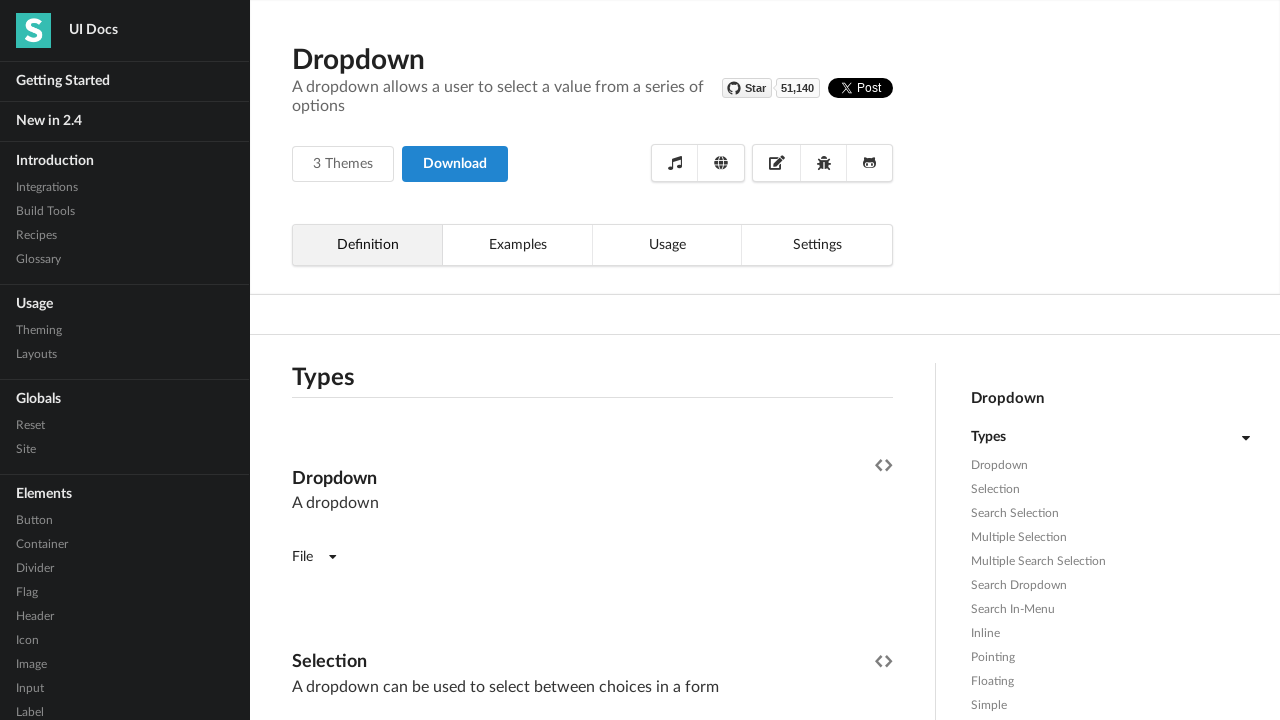

Scrolled to 'Multiple Selection' element
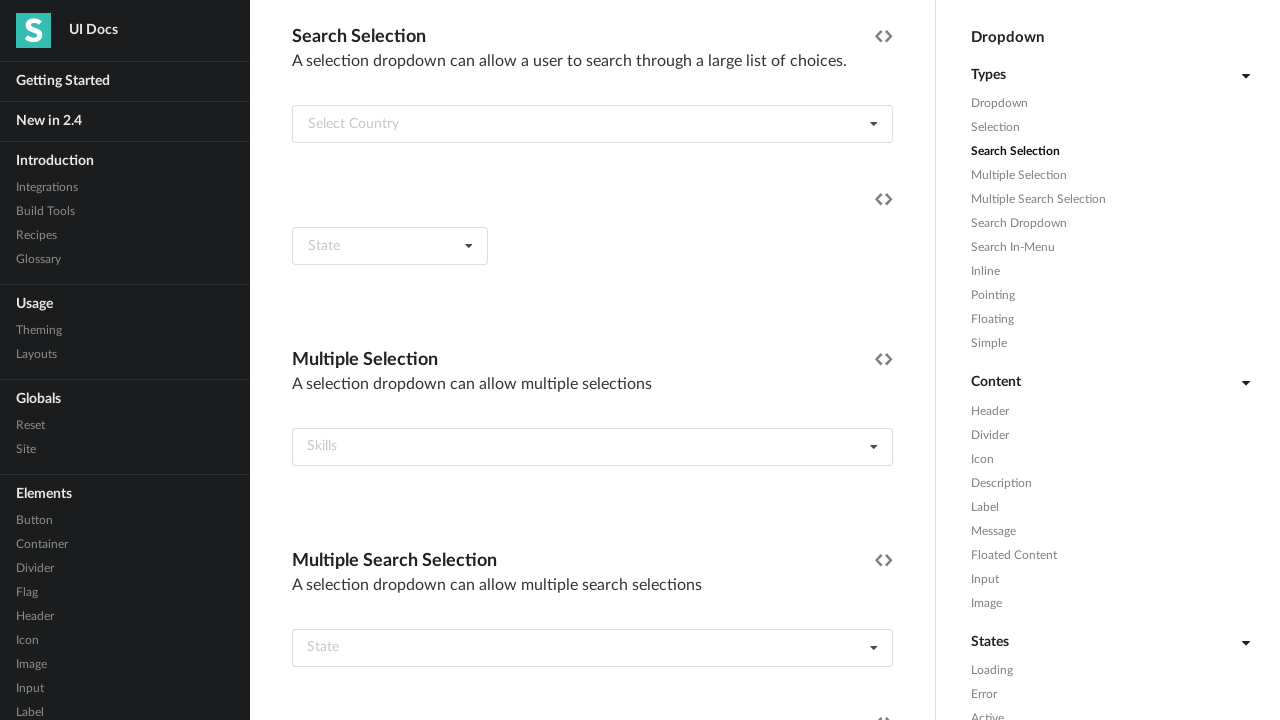

Waited 3 seconds after scrolling to element
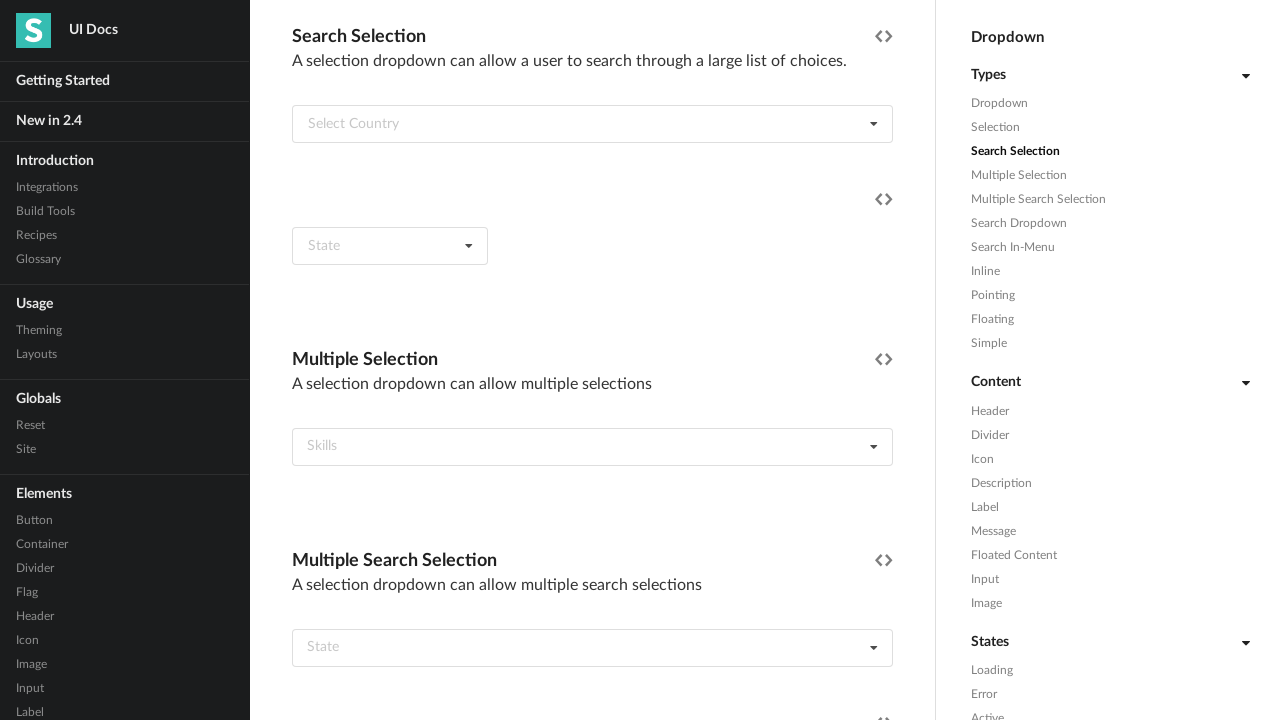

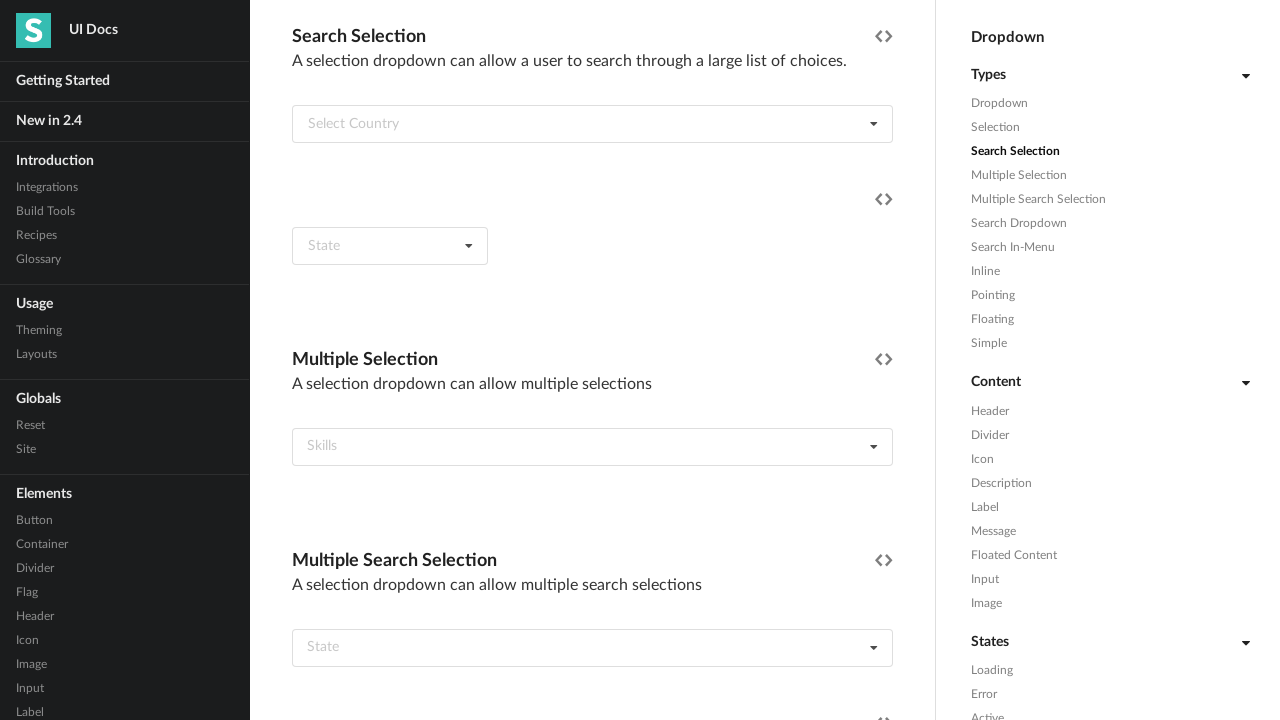